Tests that clicking More on the past page still shows 30 items

Starting URL: https://news.ycombinator.com

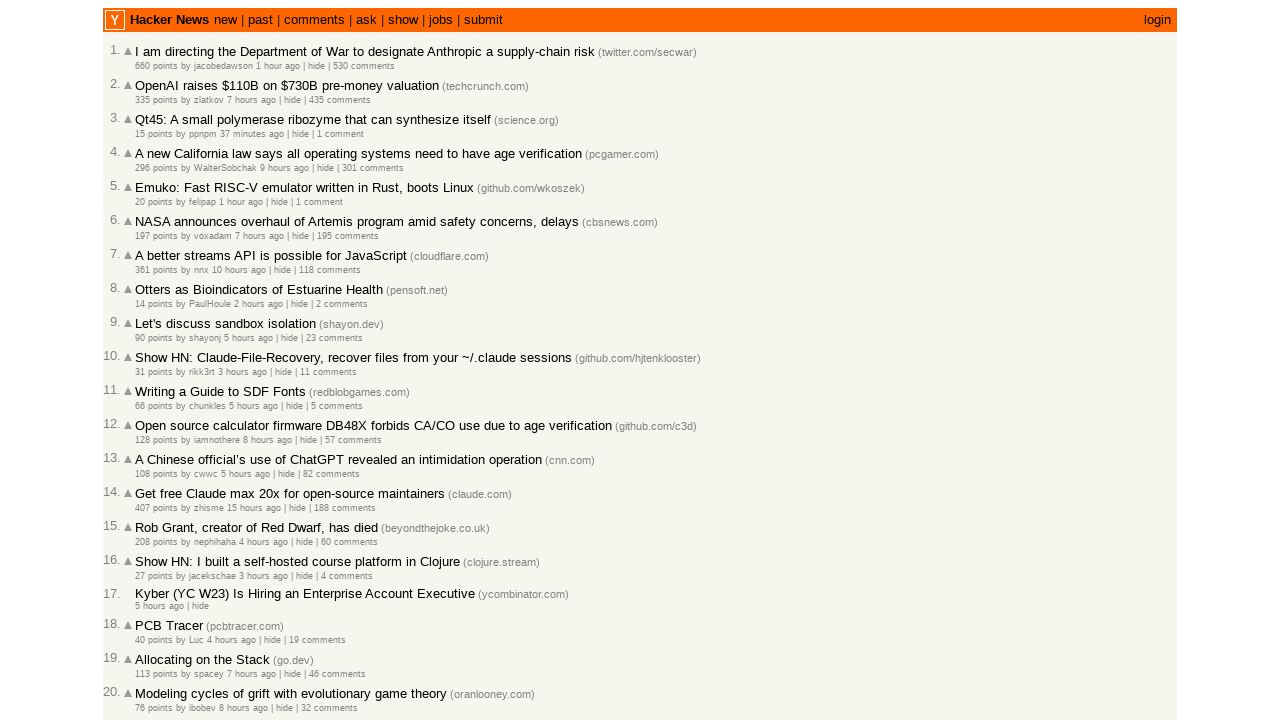

Clicked 'past' link to navigate to past page at (260, 20) on a:has-text('past')
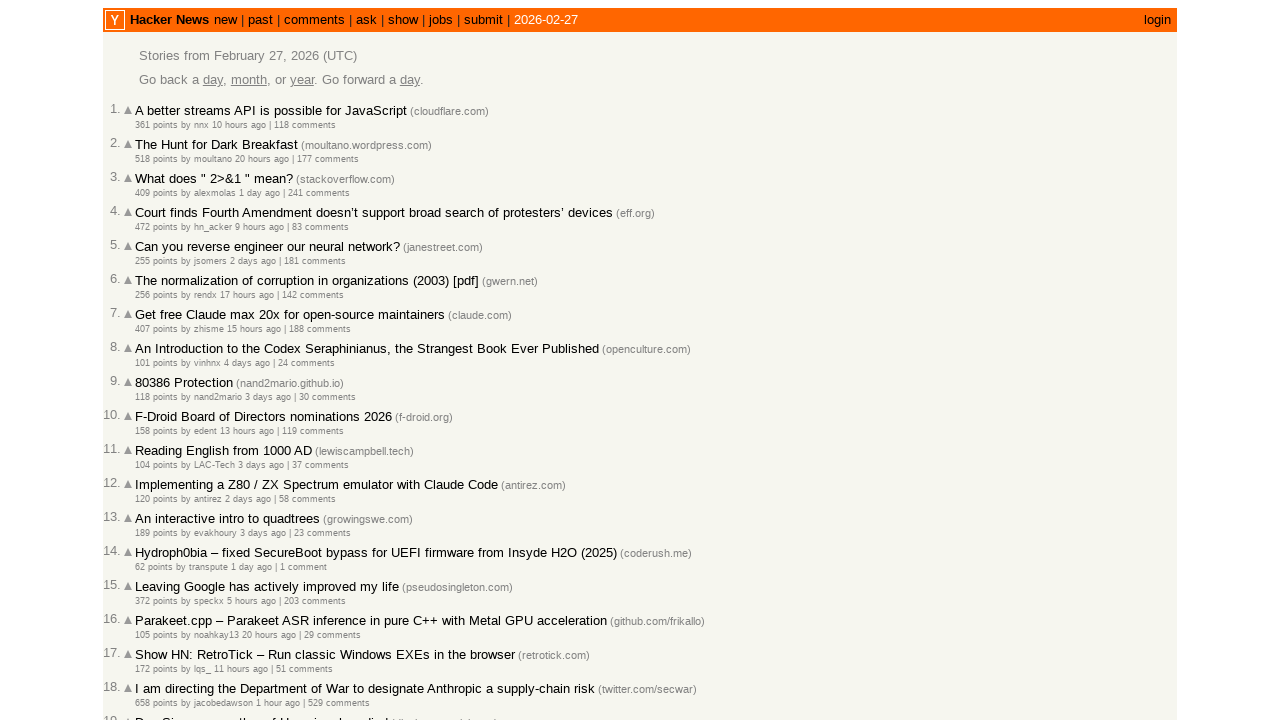

Past page loaded with articles visible
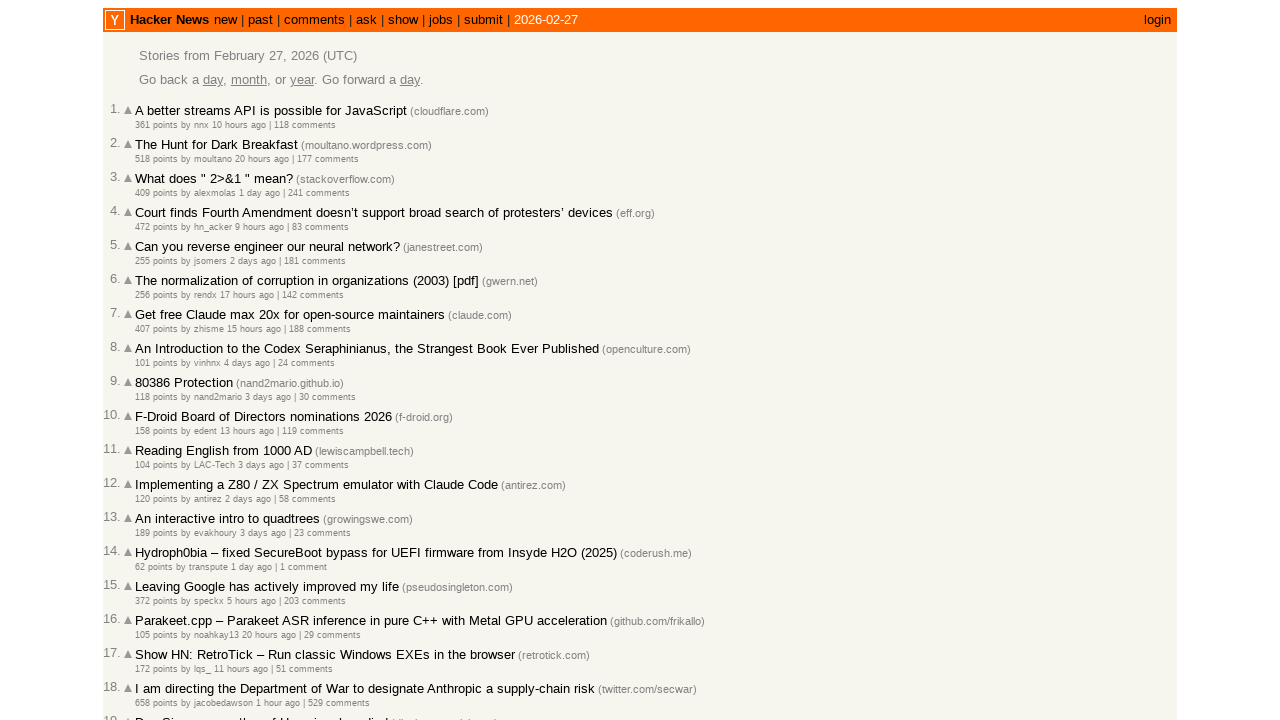

Clicked 'More' button to load next page of articles at (149, 616) on a.morelink
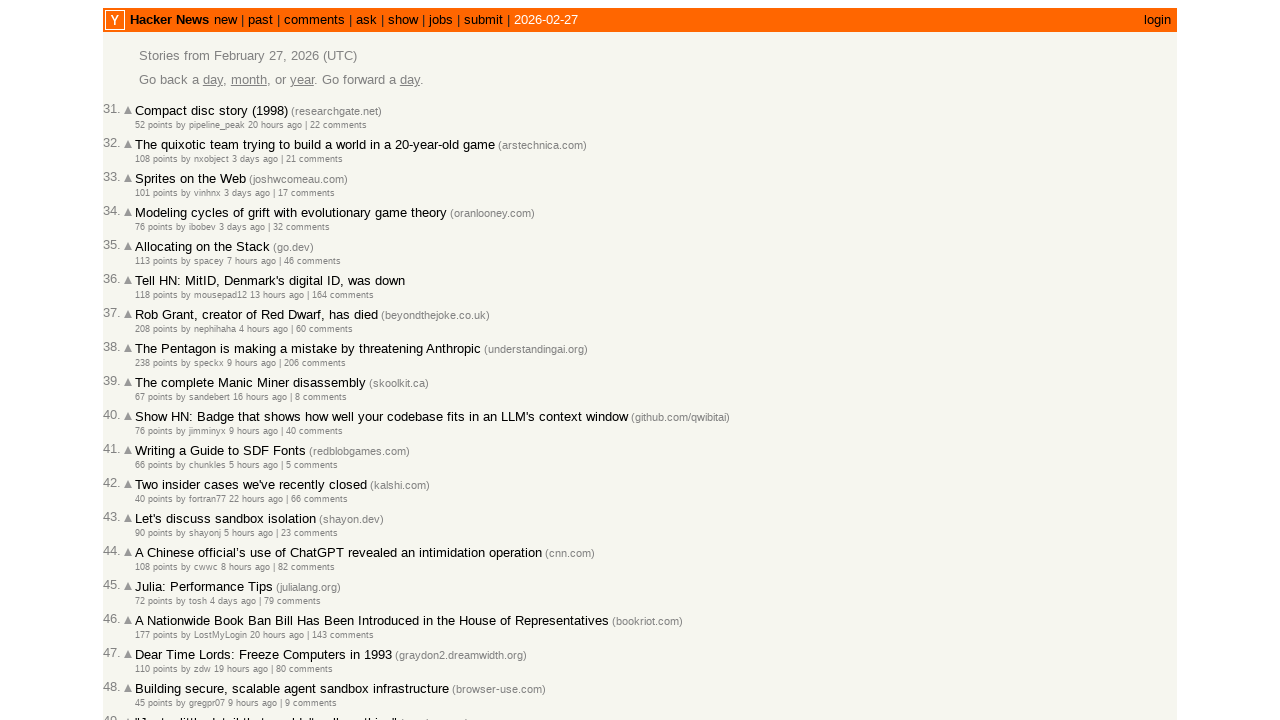

Next page of articles loaded
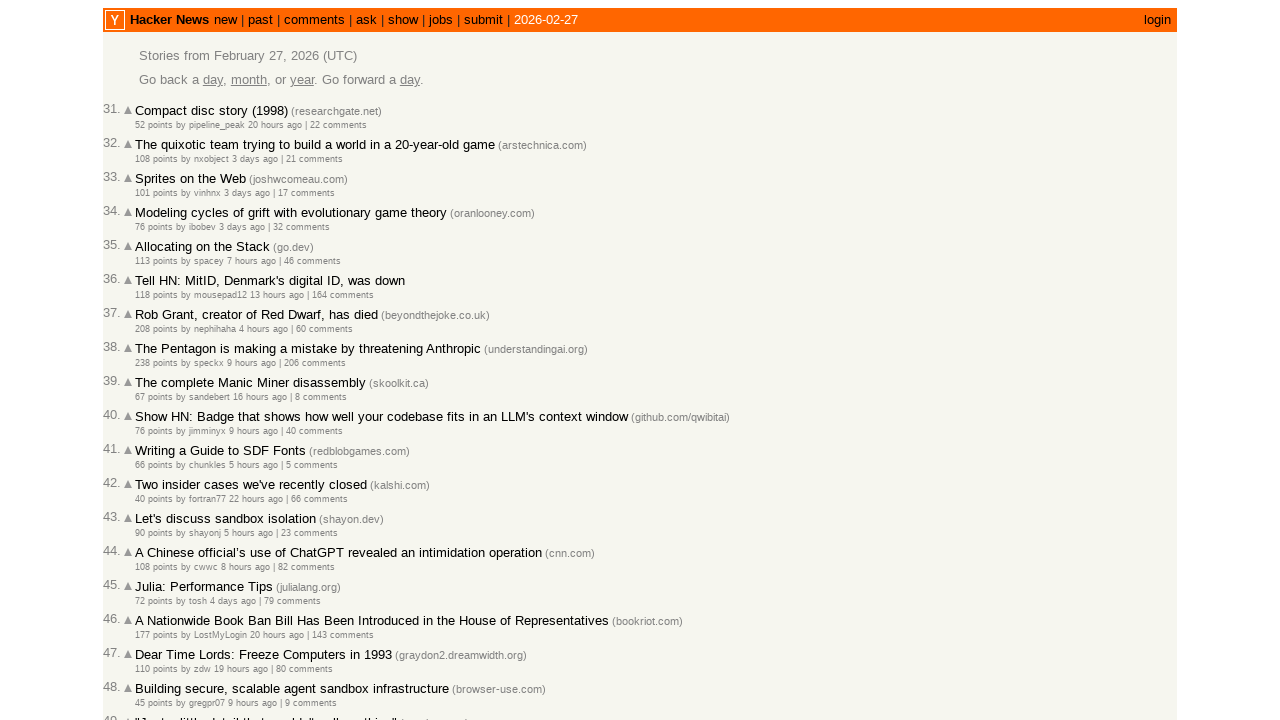

Counted 30 articles on page
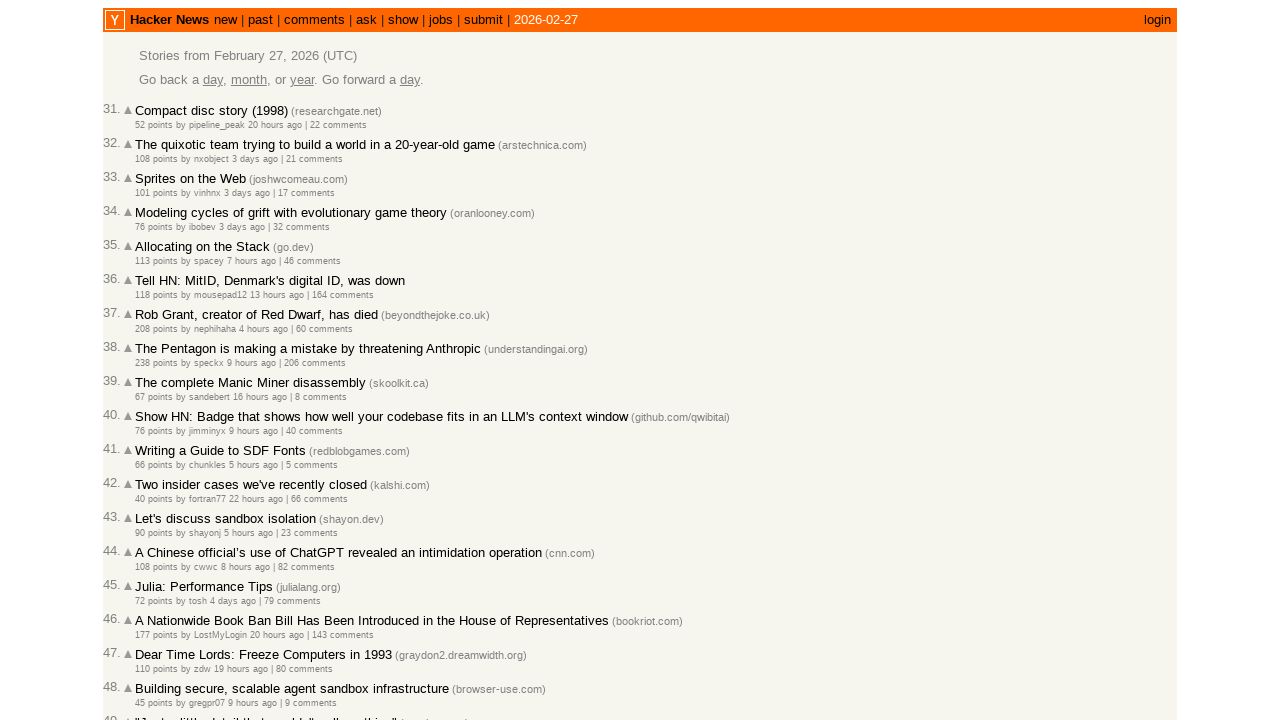

Assertion passed: article count equals 30
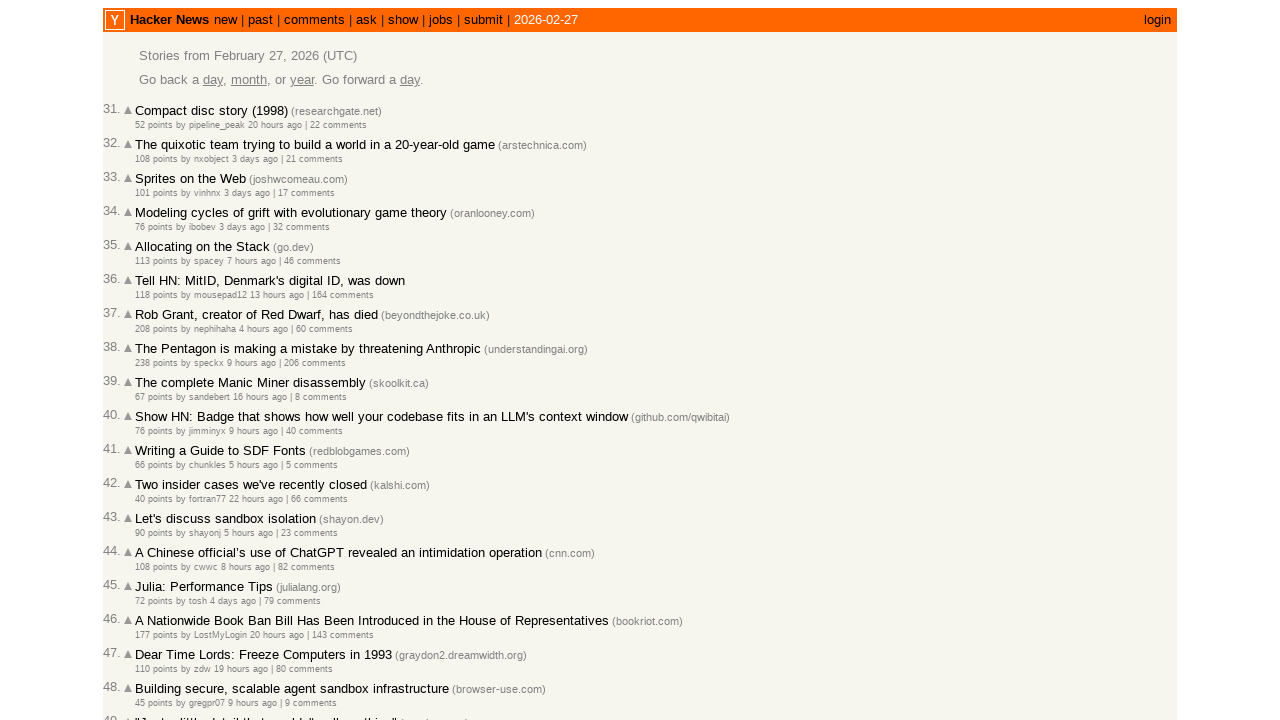

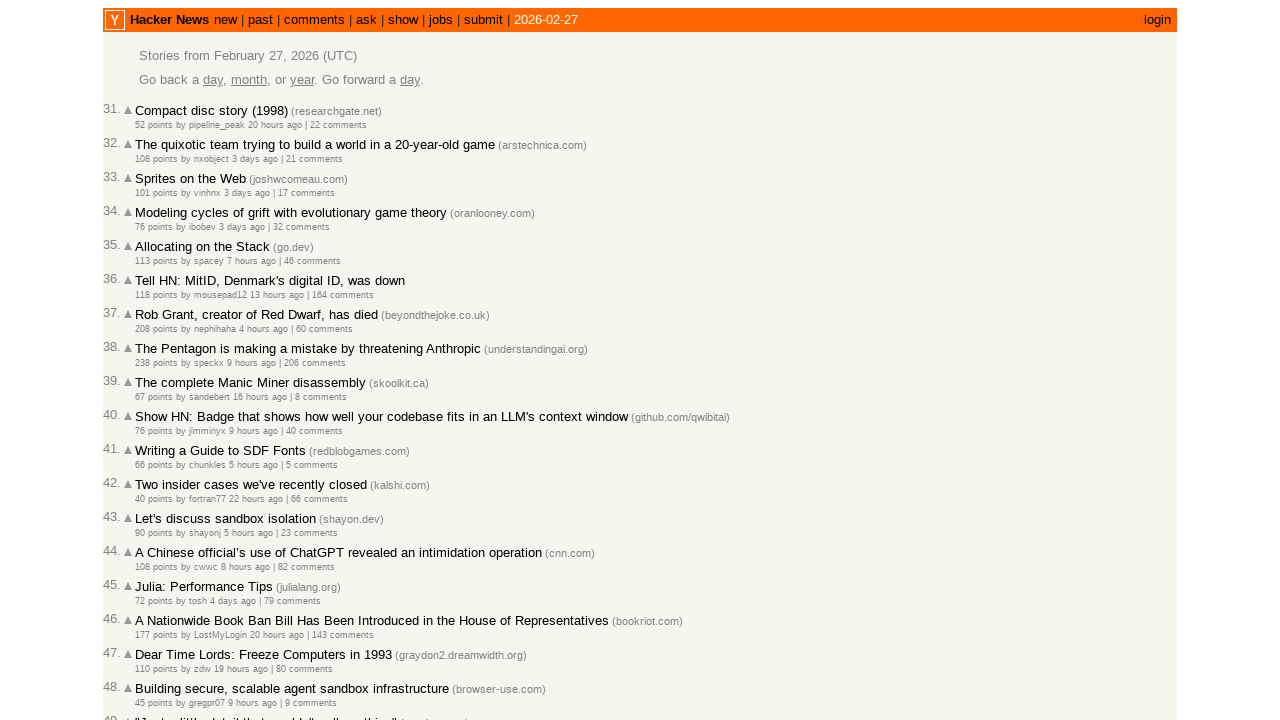